Tests show/hide textbox functionality by entering text, clicking hide button to hide the textbox, then clicking show button to display it again.

Starting URL: https://rahulshettyacademy.com/AutomationPractice/

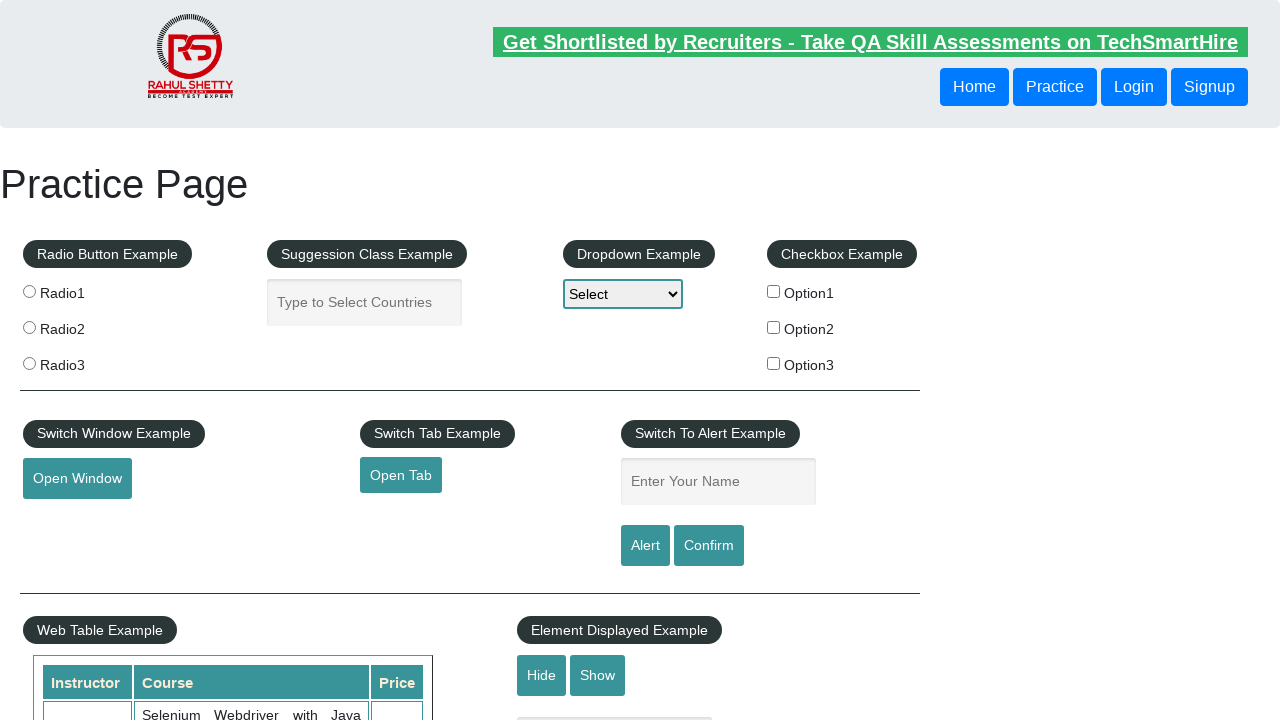

Scrolled down 500 pixels to view the textbox element
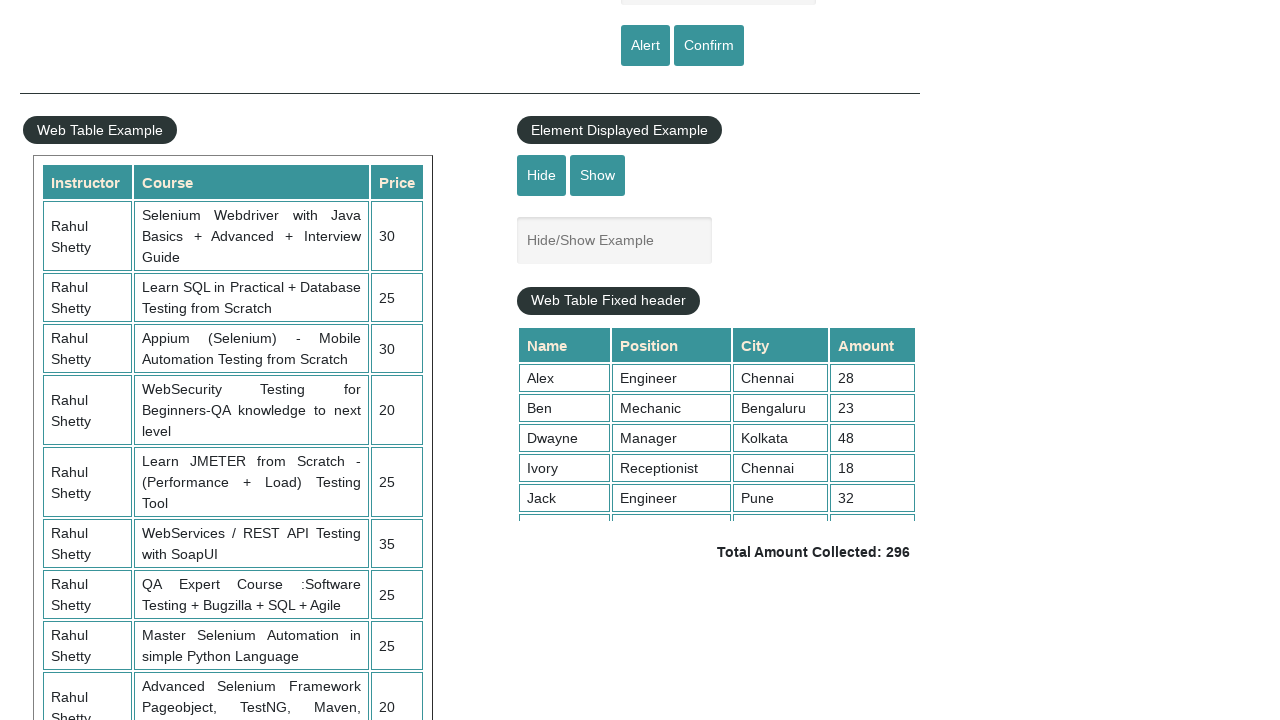

Entered 'KAJAL' into the textbox on #displayed-text
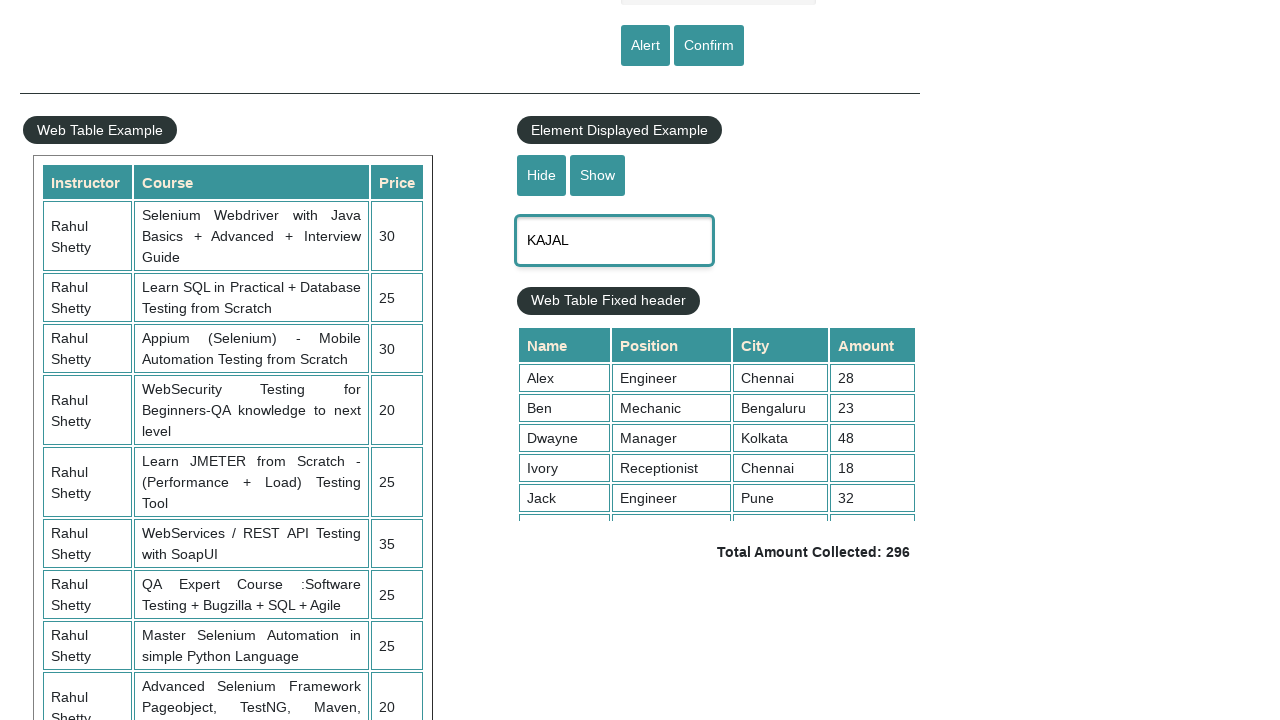

Clicked the hide button to hide the textbox at (542, 175) on #hide-textbox
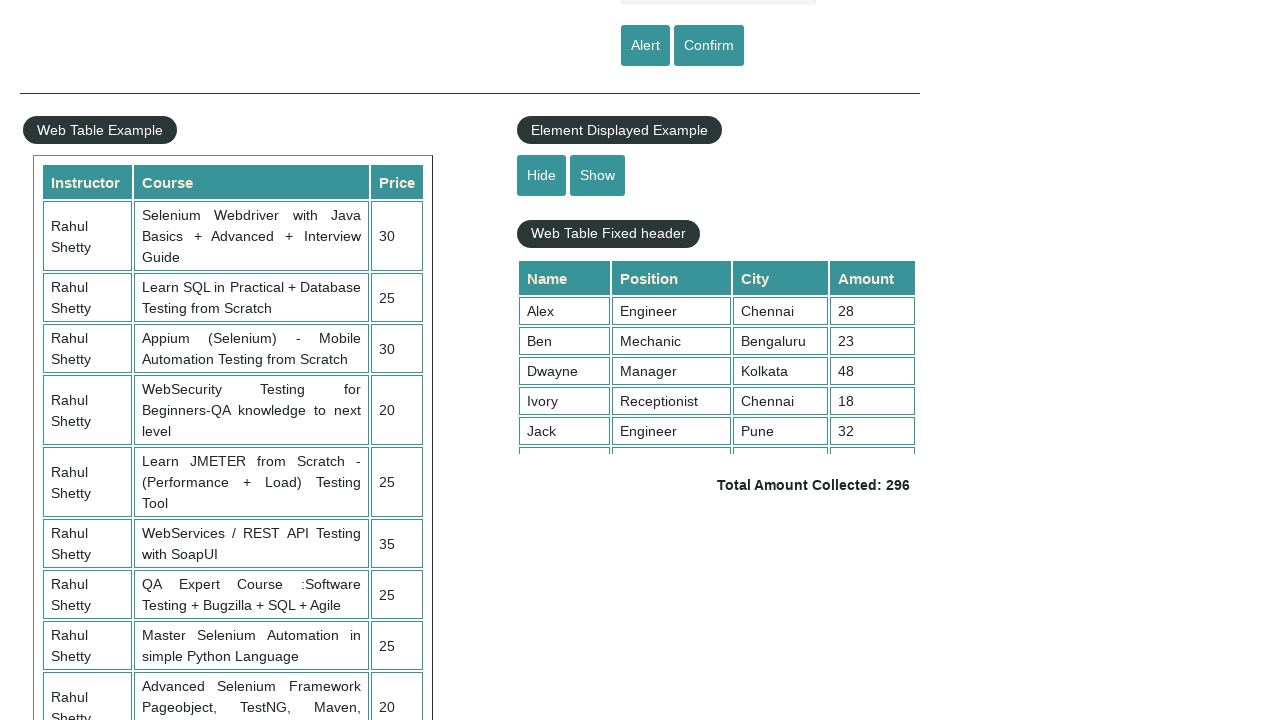

Verified that textbox is hidden
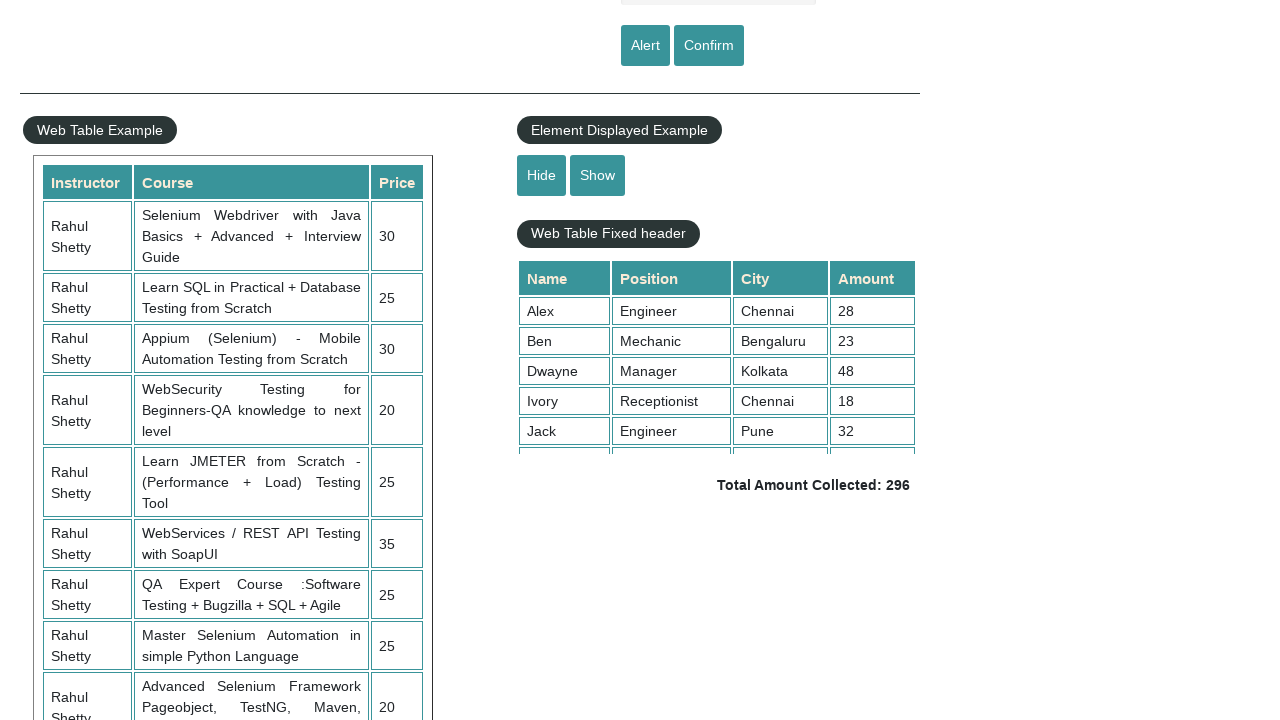

Clicked the show button to display the textbox again at (598, 175) on #show-textbox
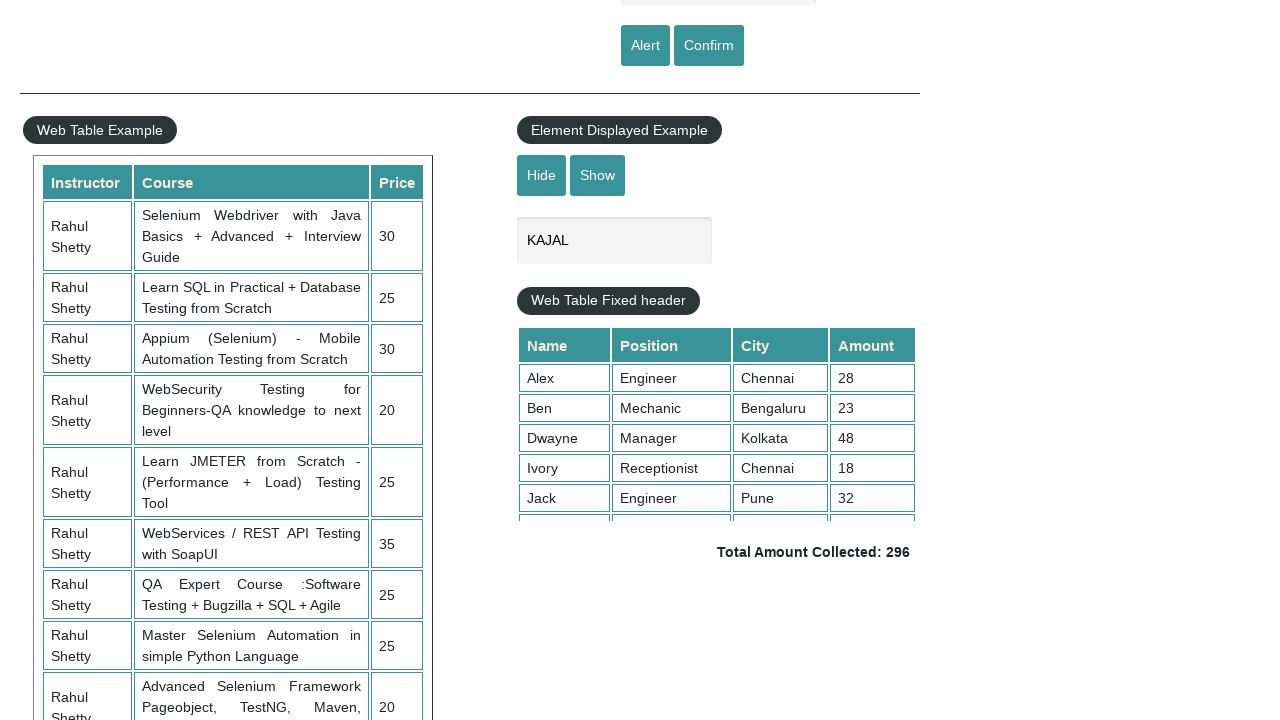

Verified that textbox is visible again
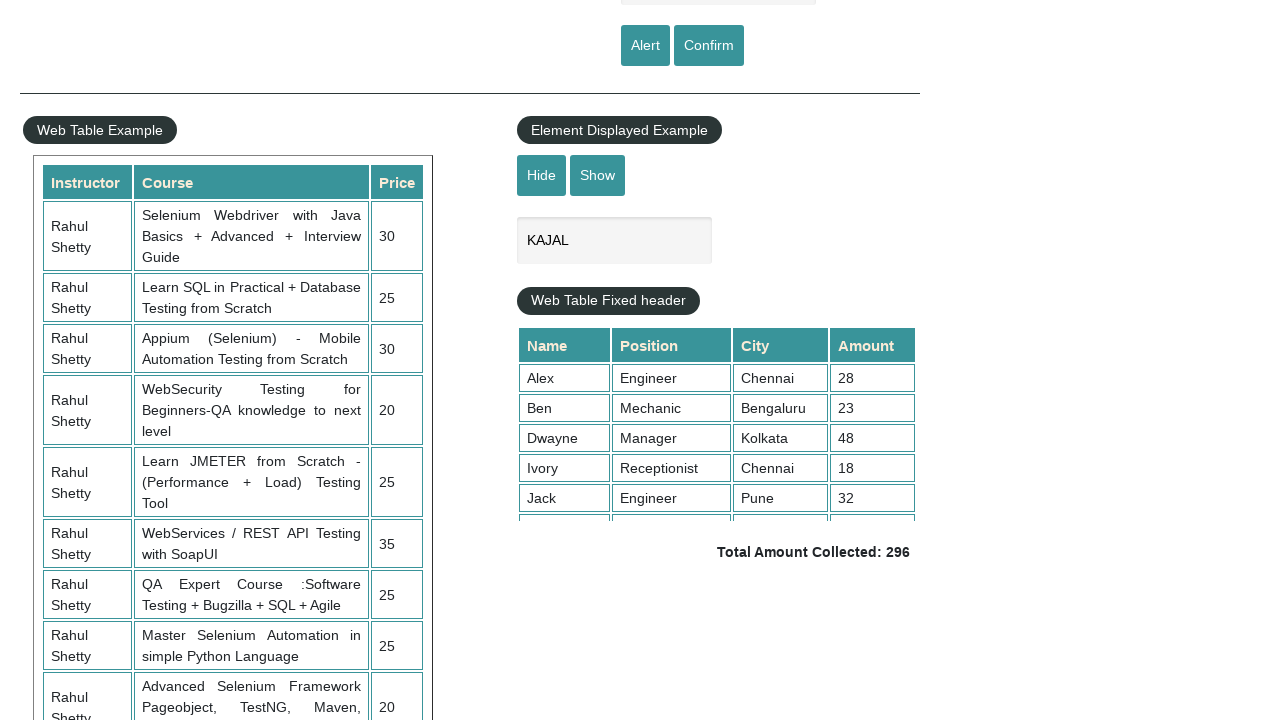

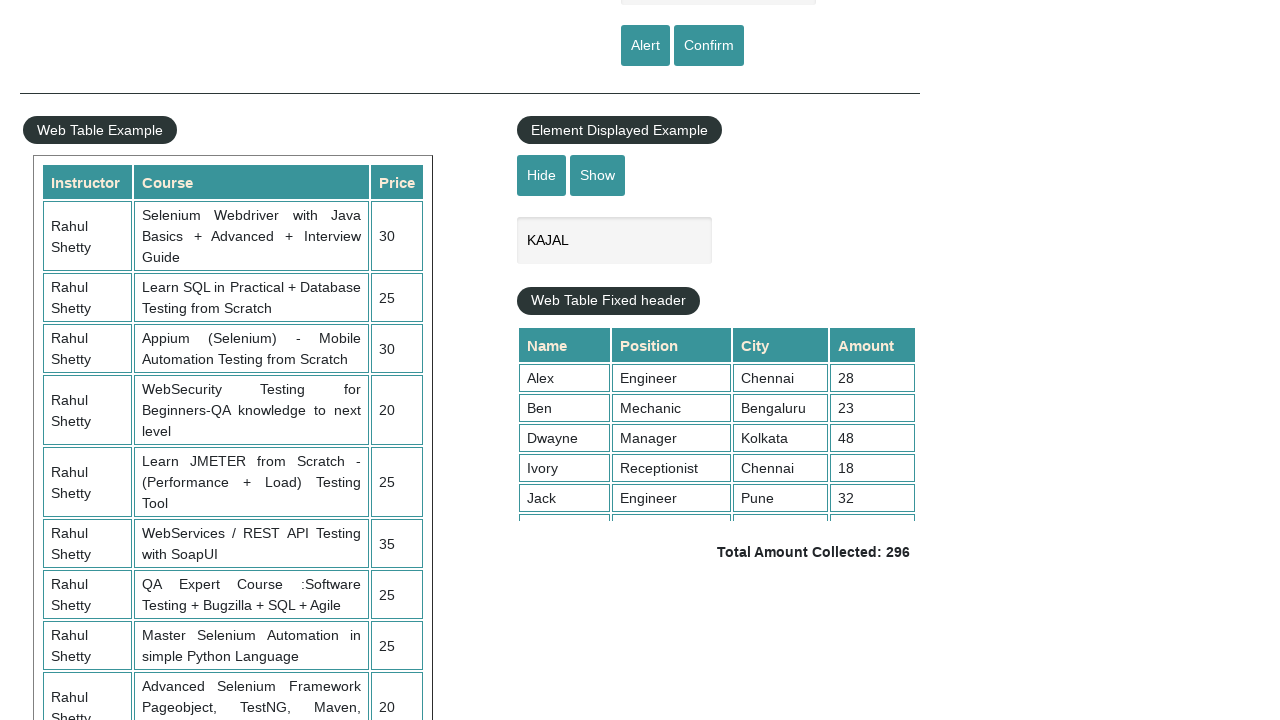